Tests that registration fails when password is empty.

Starting URL: https://anatoly-karpovich.github.io/demo-login-form/

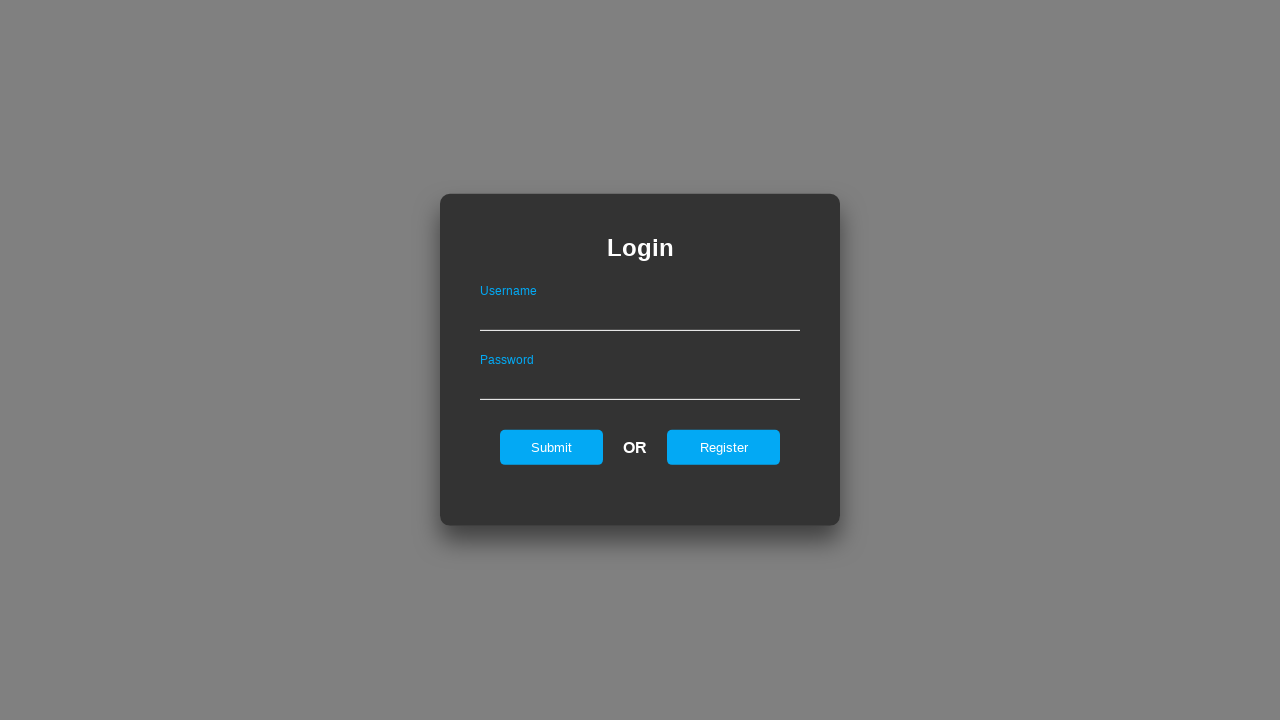

Clicked register link to navigate to registration form at (724, 447) on #registerOnLogin
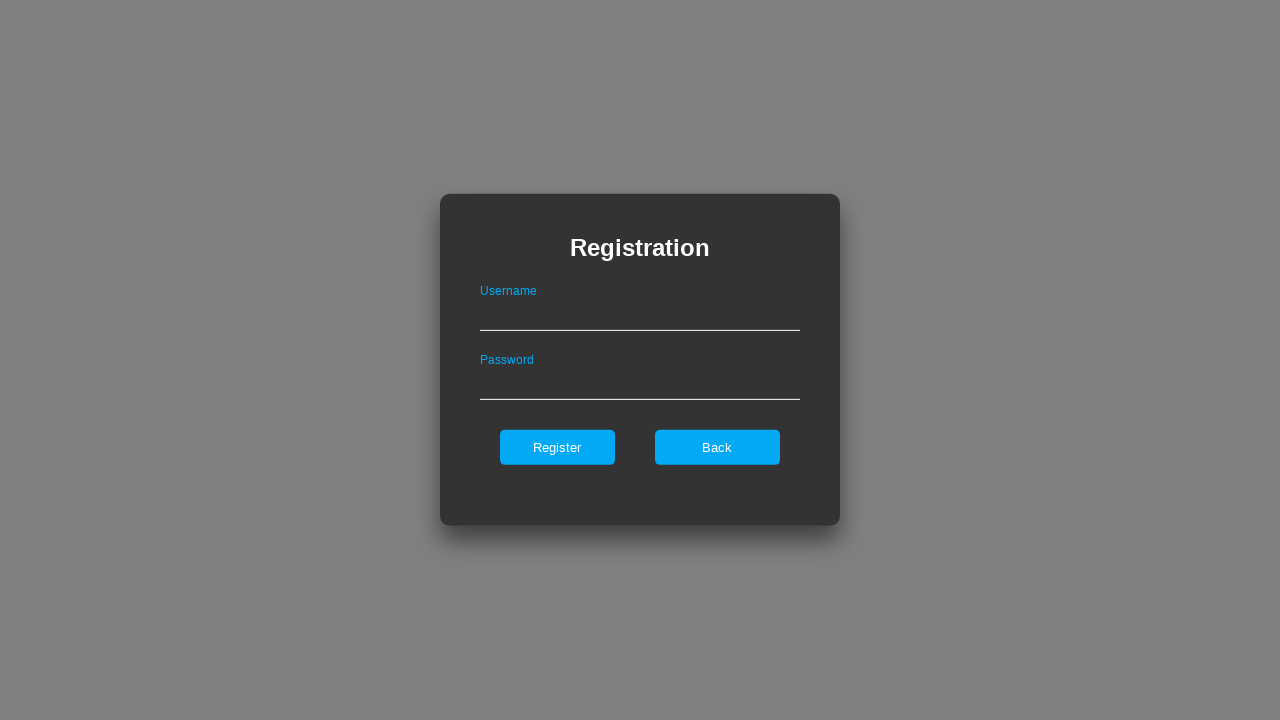

Filled username field with 'emptypassuser' on #userNameOnRegister
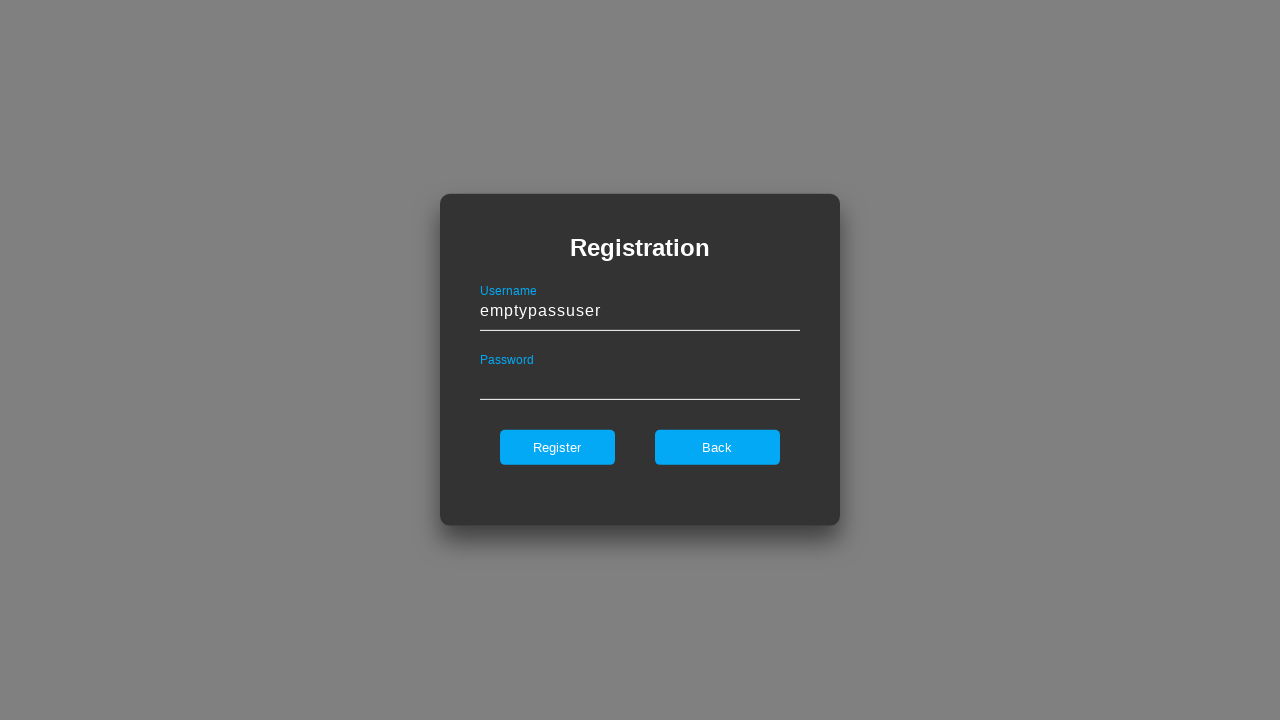

Filled password field with empty string on #passwordOnRegister
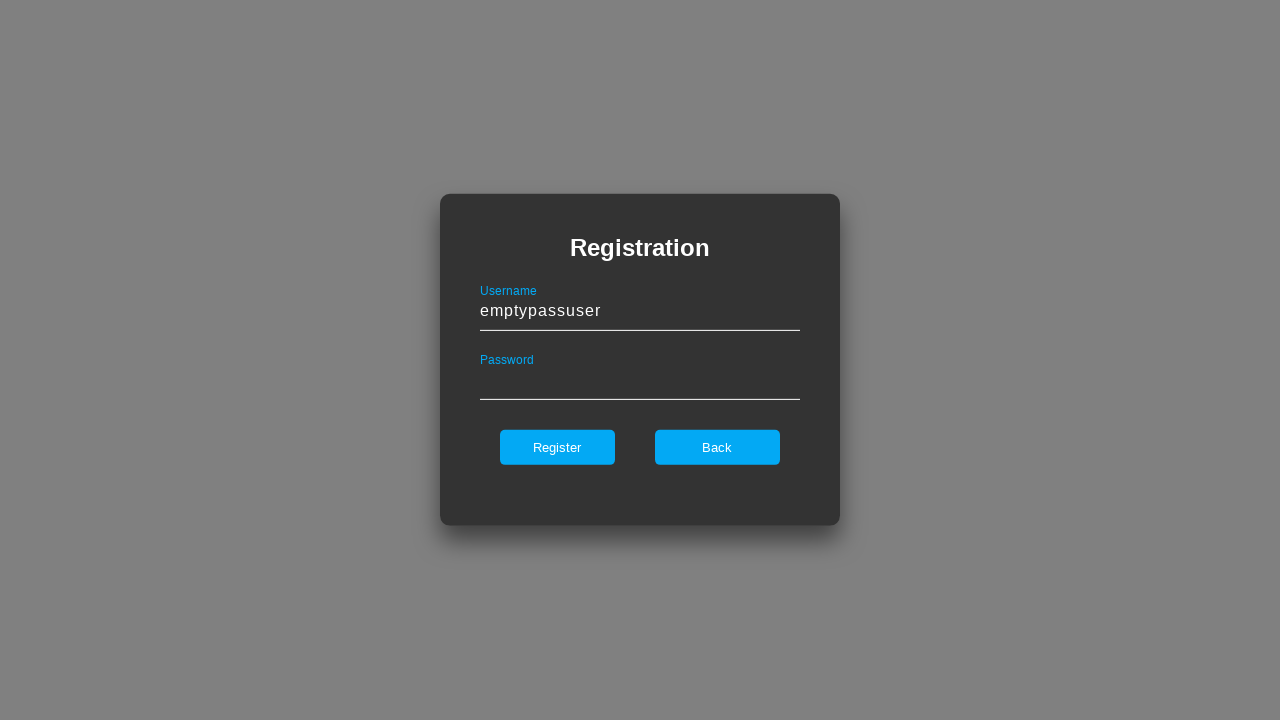

Clicked register button to attempt registration at (557, 447) on #register
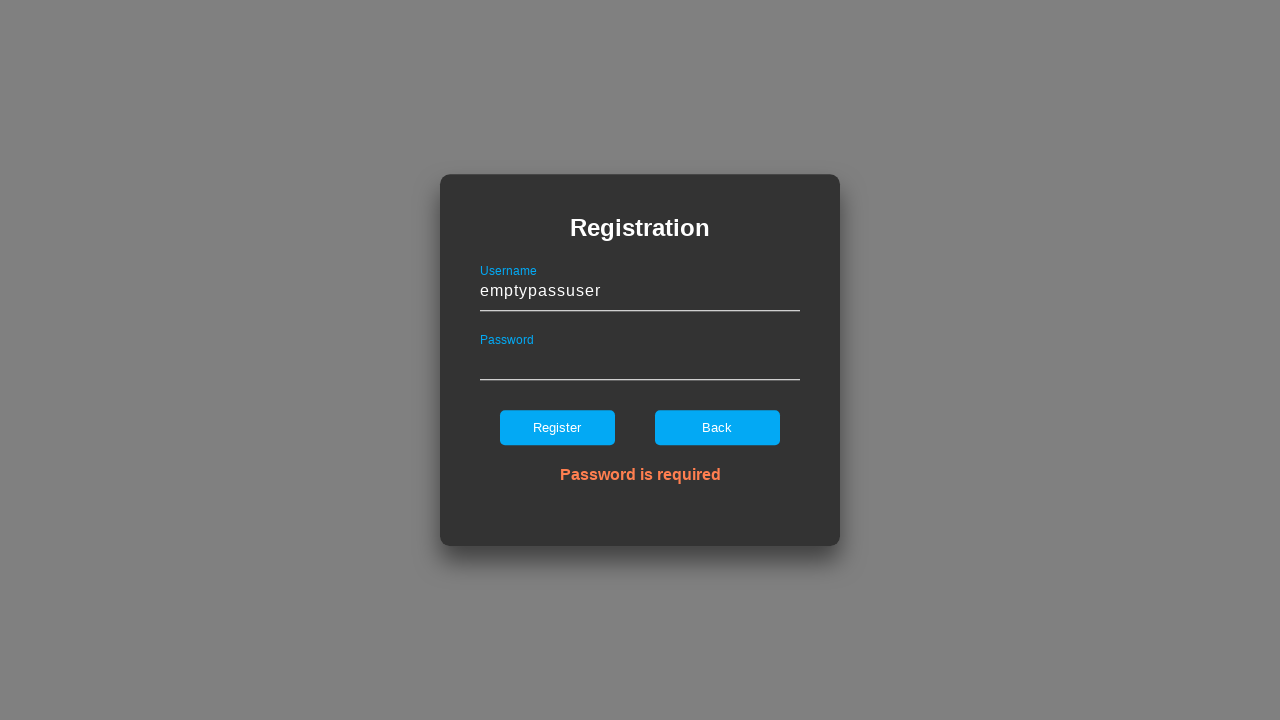

Error message displayed - registration failed due to empty password
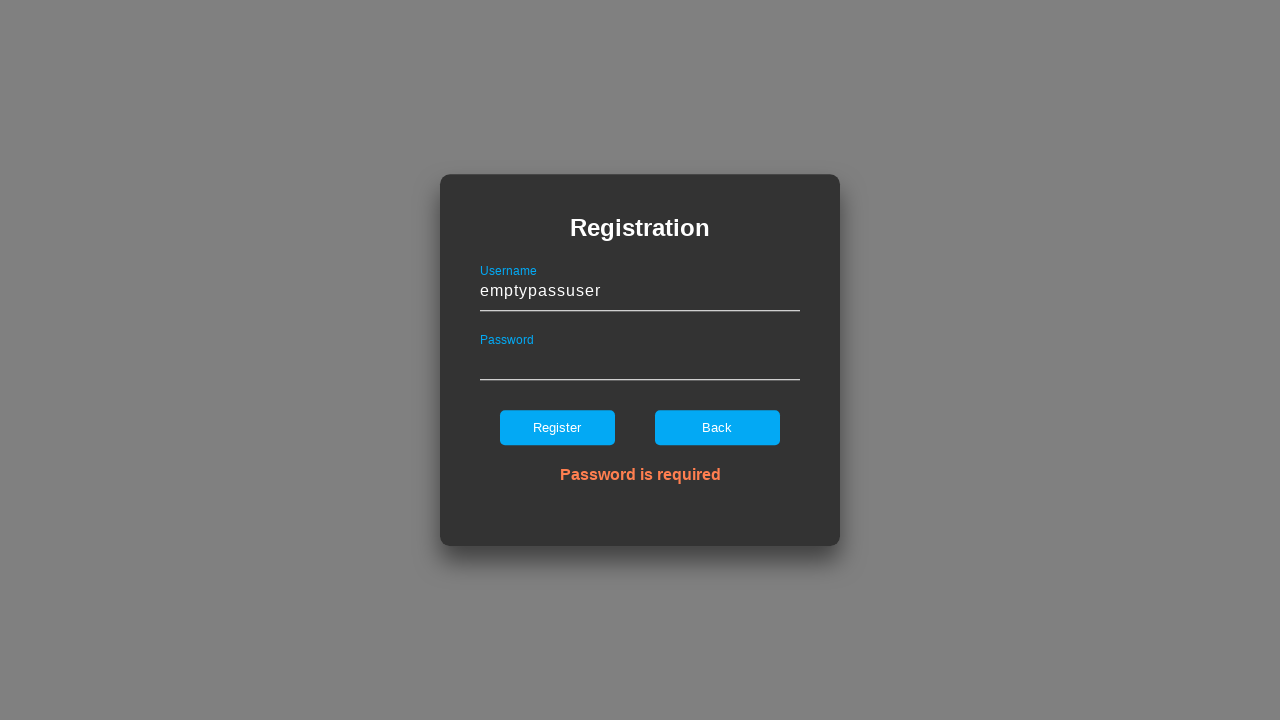

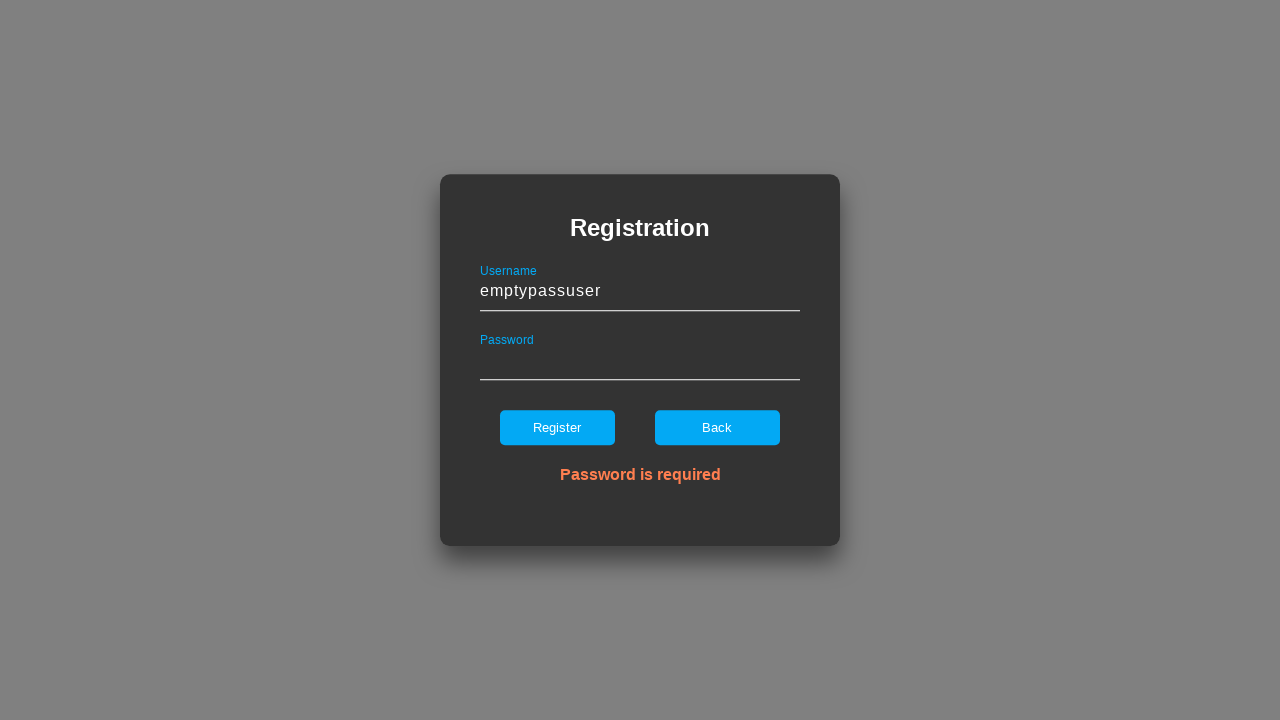